Tests interaction with a practice form by clicking on the state dropdown selector on the DemoQA automation practice form page.

Starting URL: https://demoqa.com/automation-practice-form

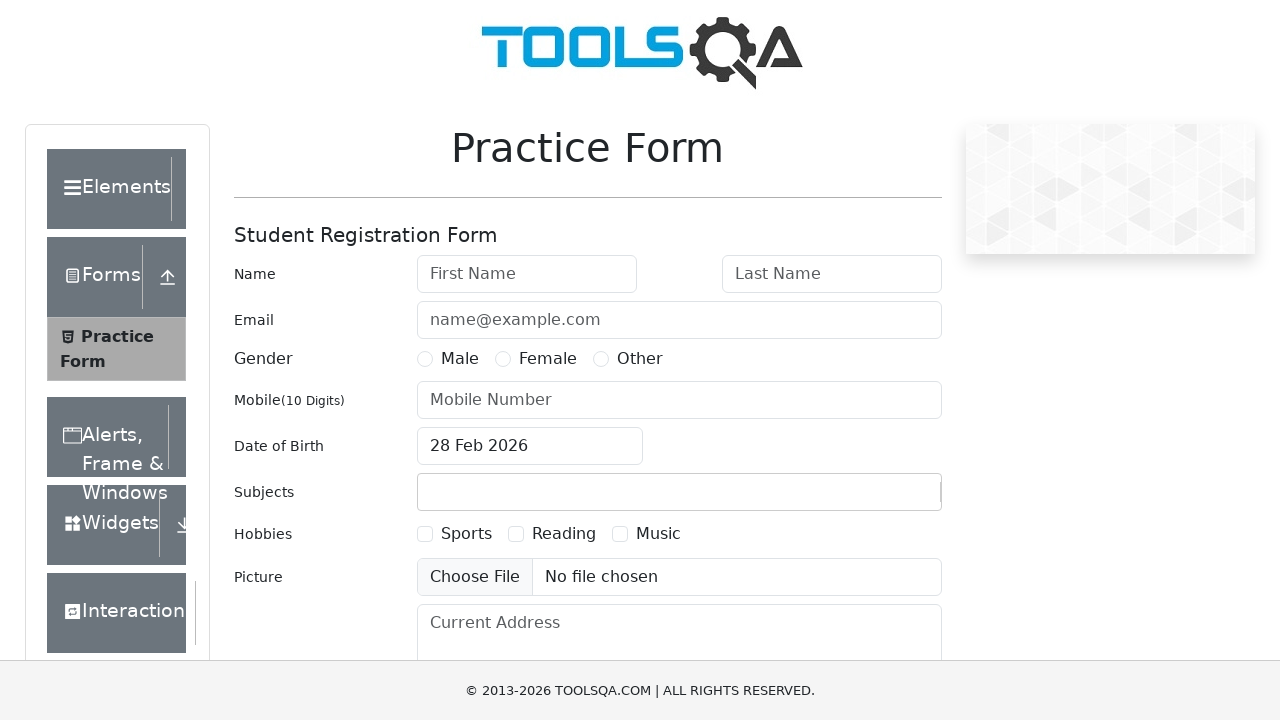

Clicked on the state dropdown selector to open it at (527, 437) on div#state
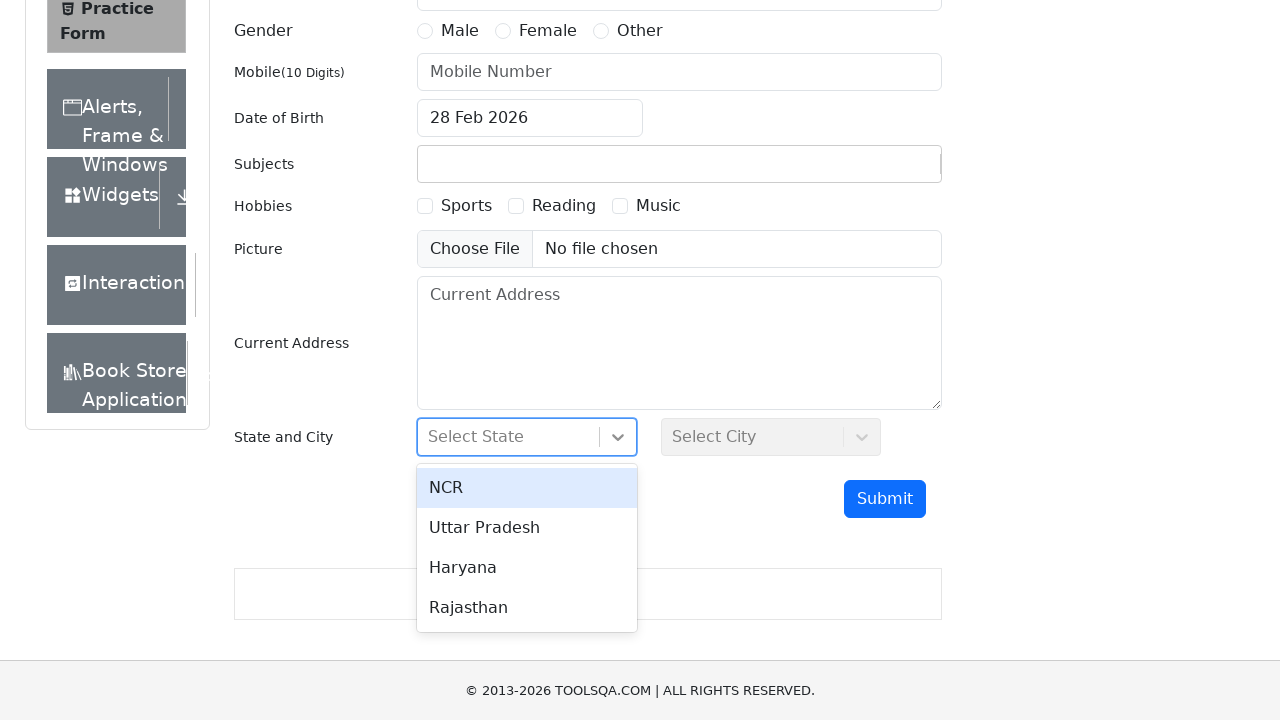

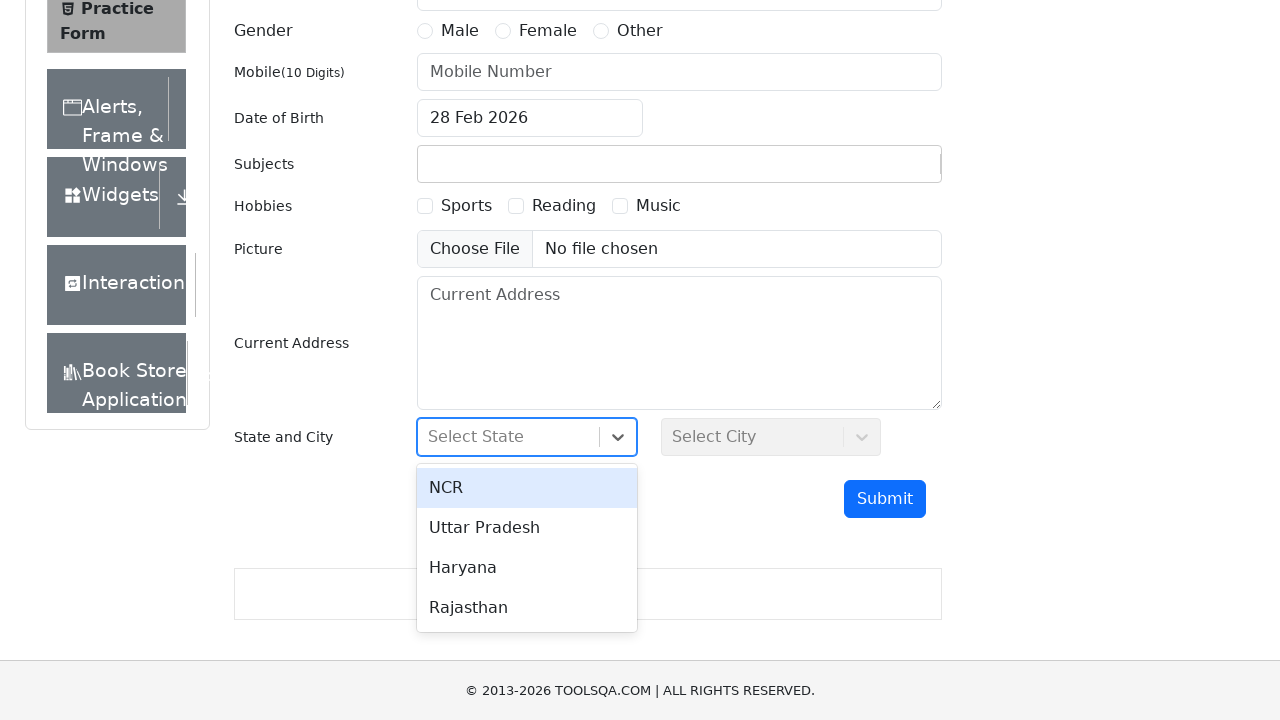